Tests the browser back button functionality with filter navigation between All, Active, and Completed views

Starting URL: https://demo.playwright.dev/todomvc

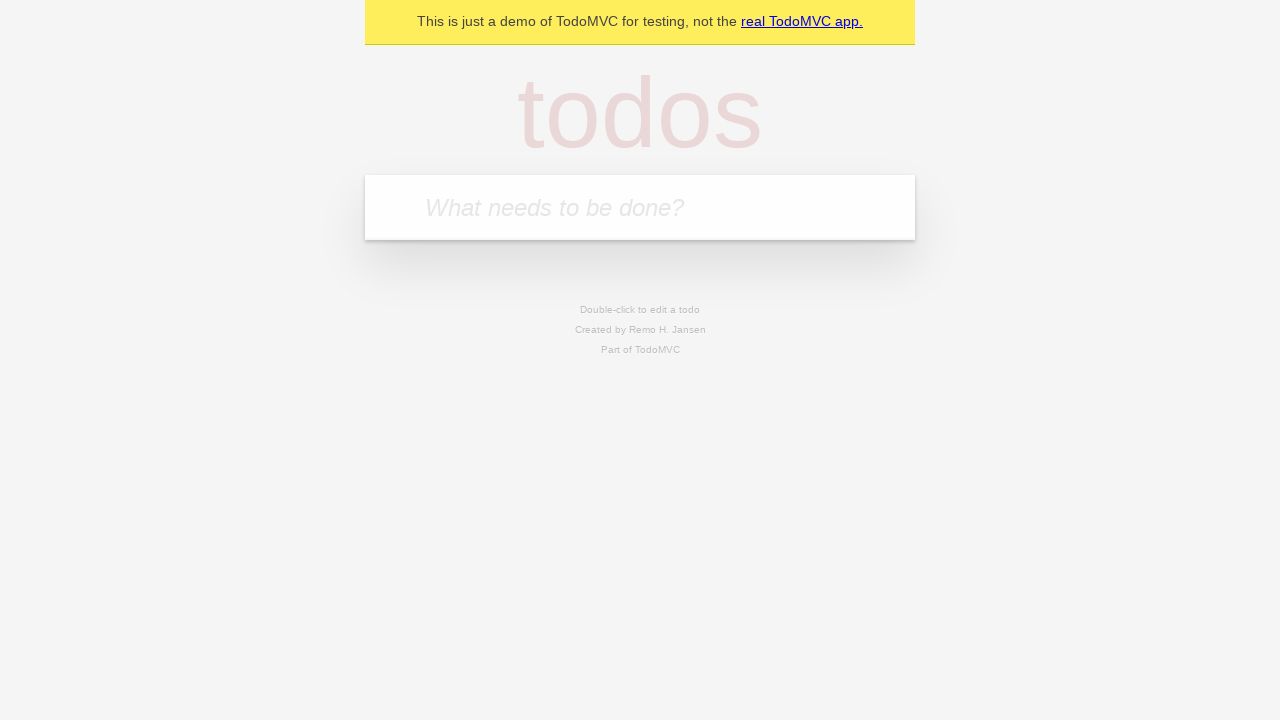

Filled todo input with 'buy some cheese' on internal:attr=[placeholder="What needs to be done?"i]
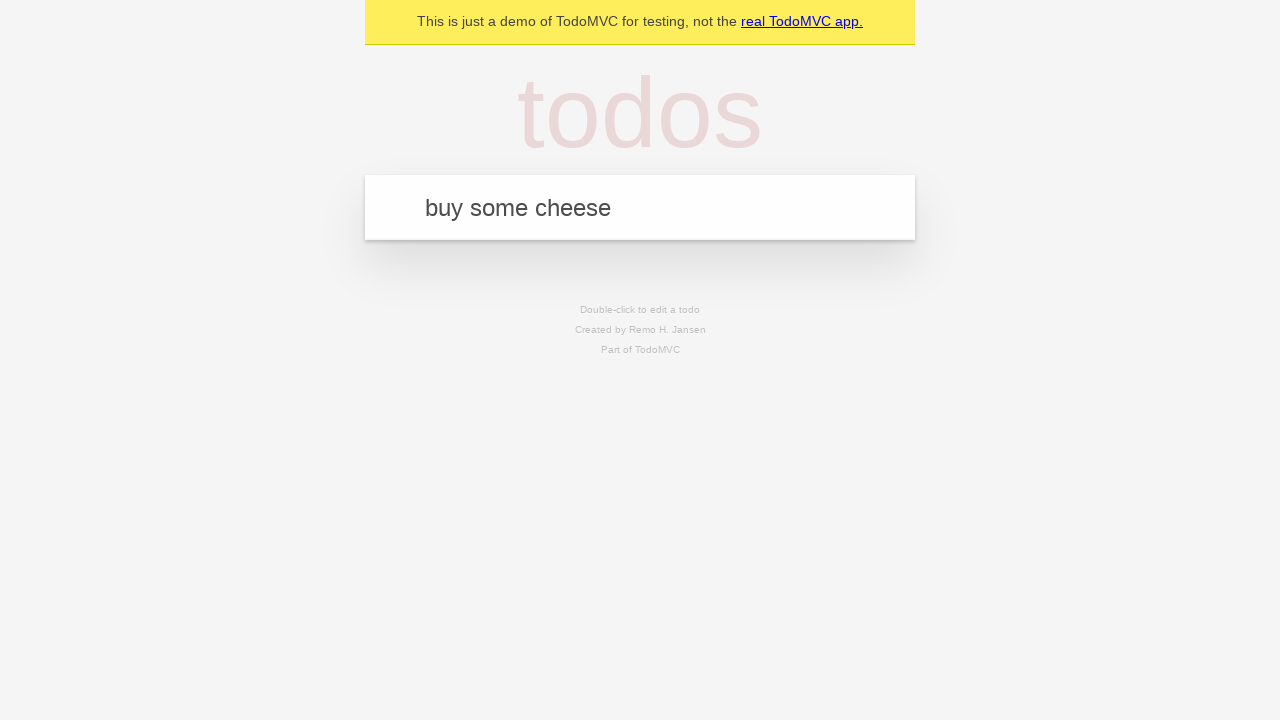

Pressed Enter to add todo 'buy some cheese' on internal:attr=[placeholder="What needs to be done?"i]
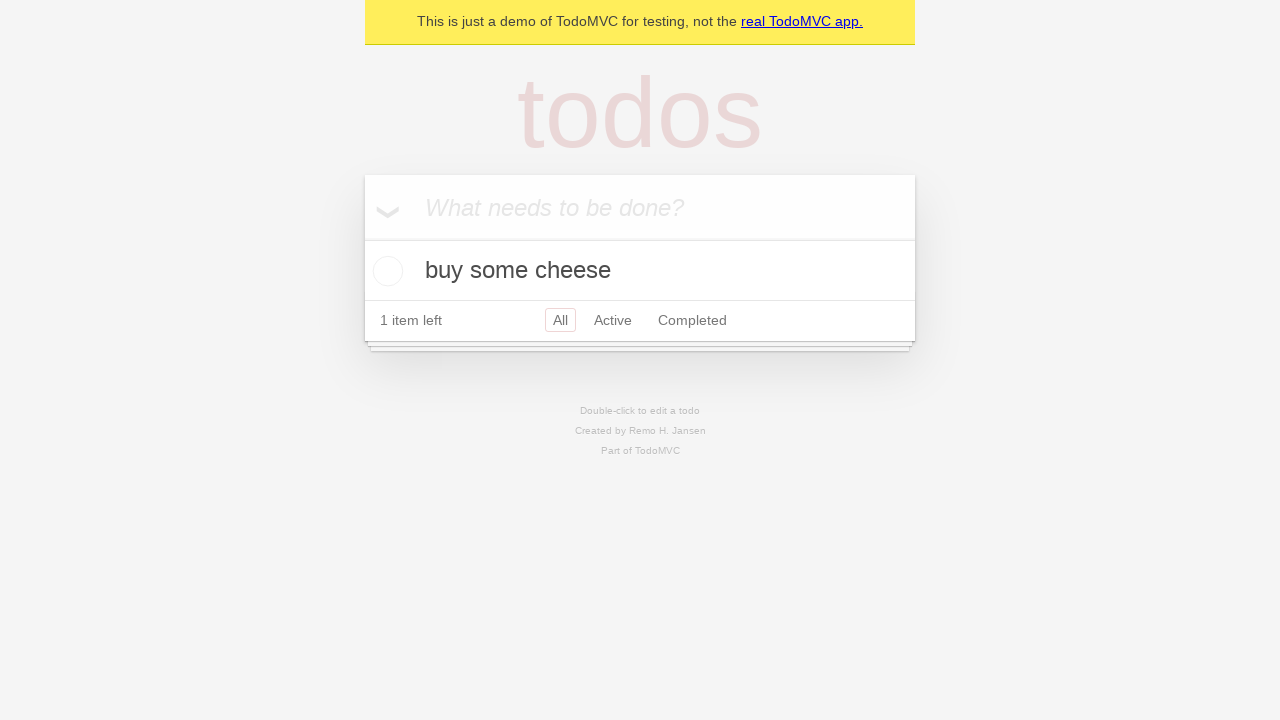

Filled todo input with 'feed the cat' on internal:attr=[placeholder="What needs to be done?"i]
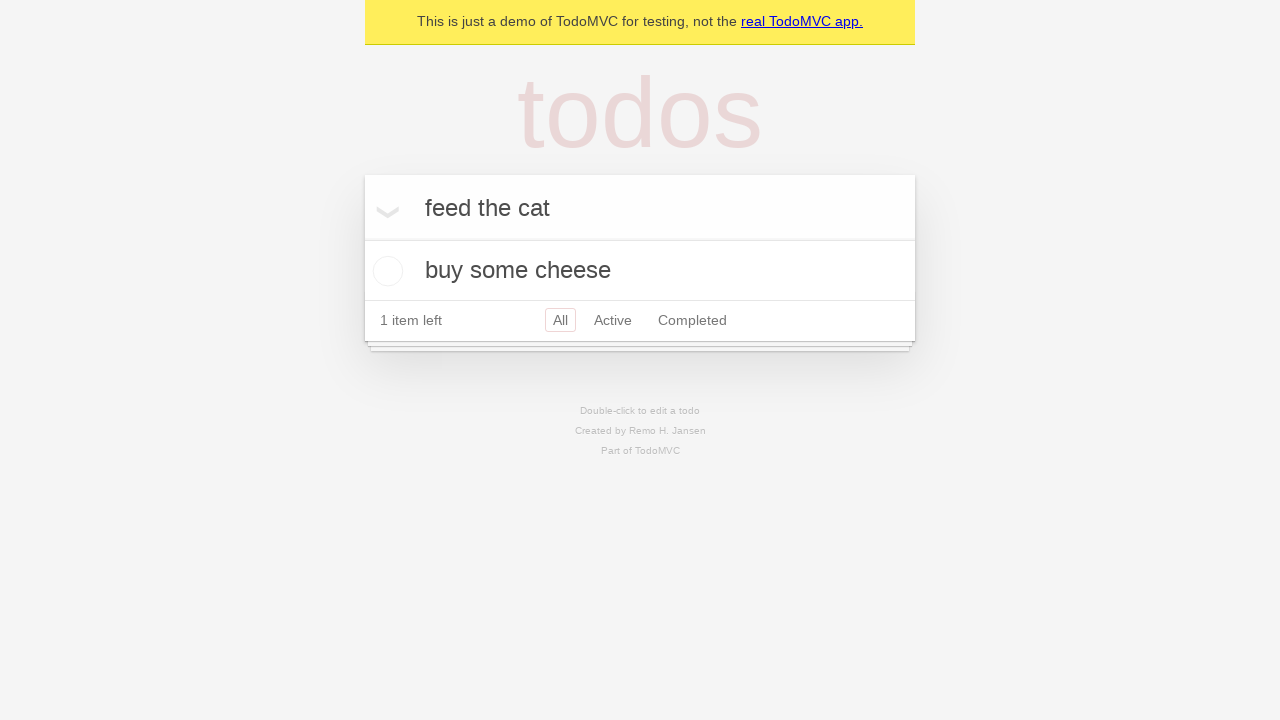

Pressed Enter to add todo 'feed the cat' on internal:attr=[placeholder="What needs to be done?"i]
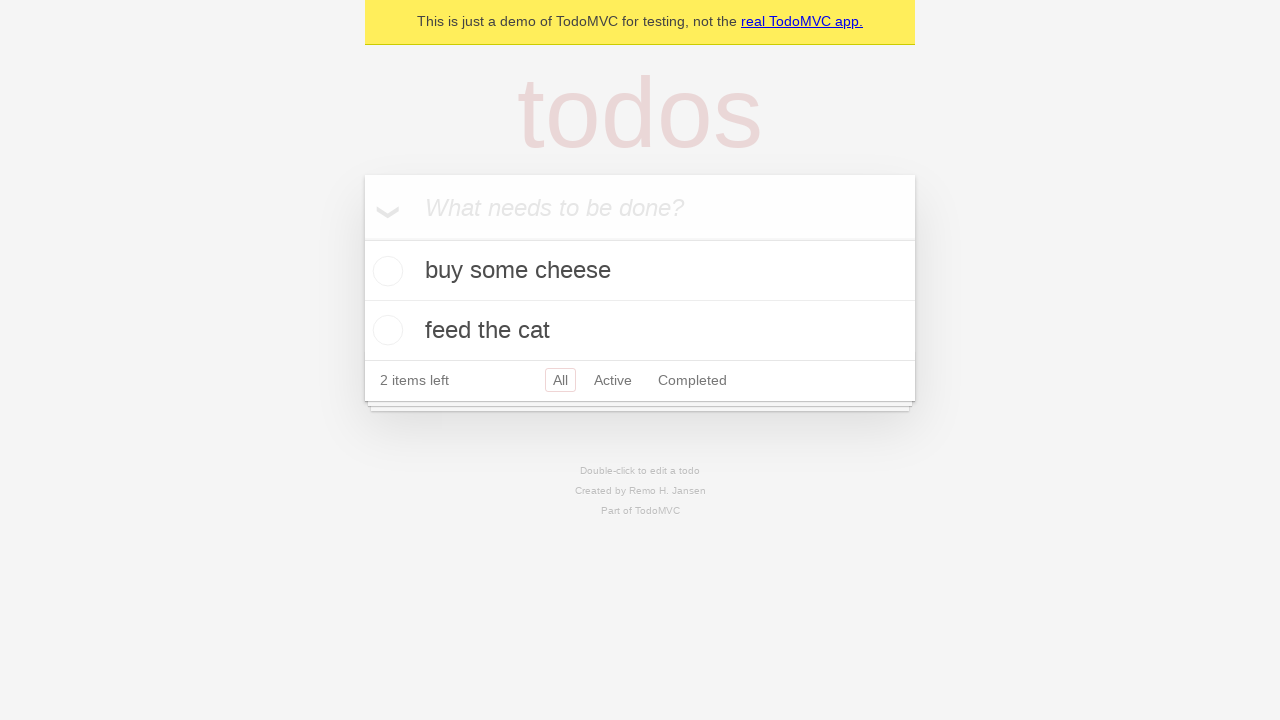

Filled todo input with 'book a doctors appointment' on internal:attr=[placeholder="What needs to be done?"i]
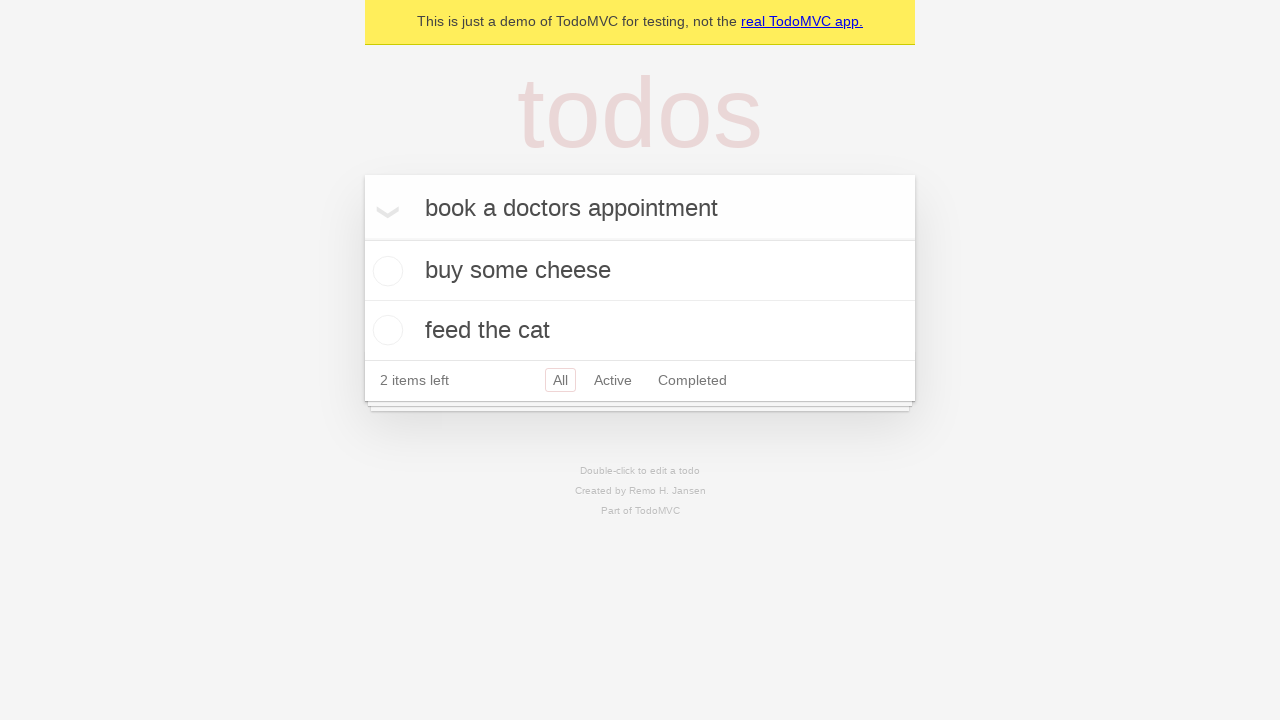

Pressed Enter to add todo 'book a doctors appointment' on internal:attr=[placeholder="What needs to be done?"i]
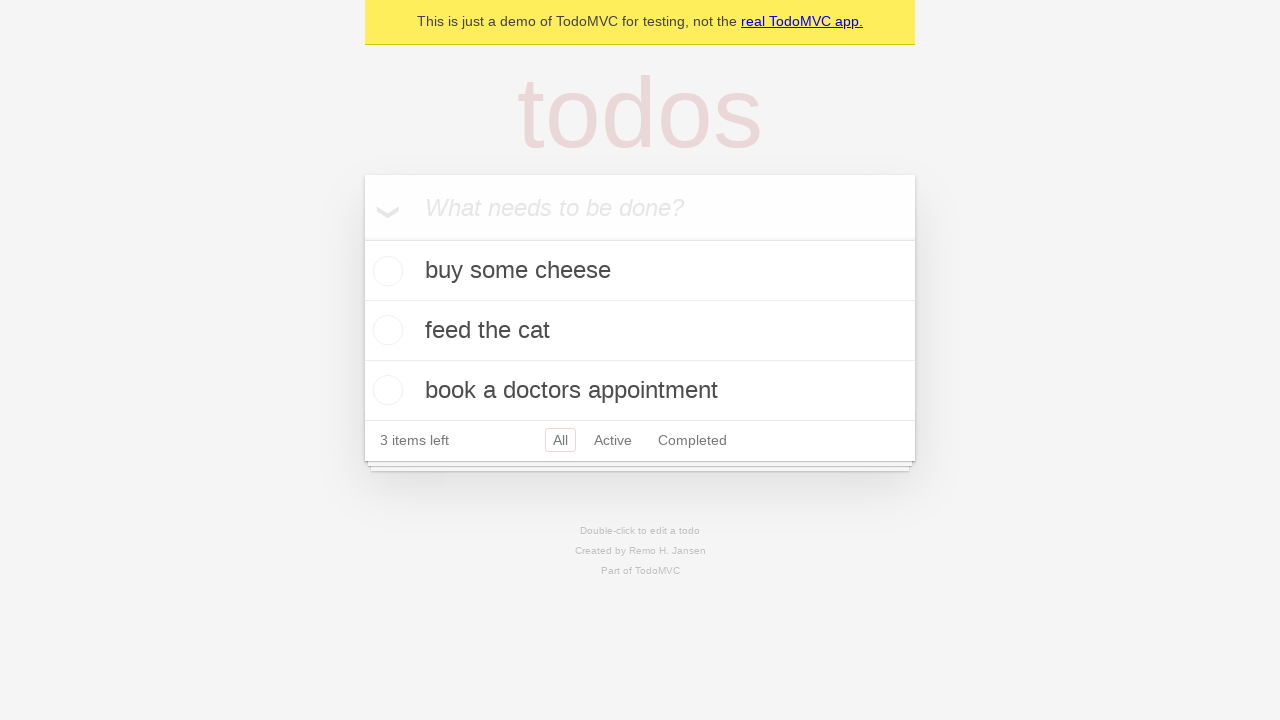

Waited for third todo item to load
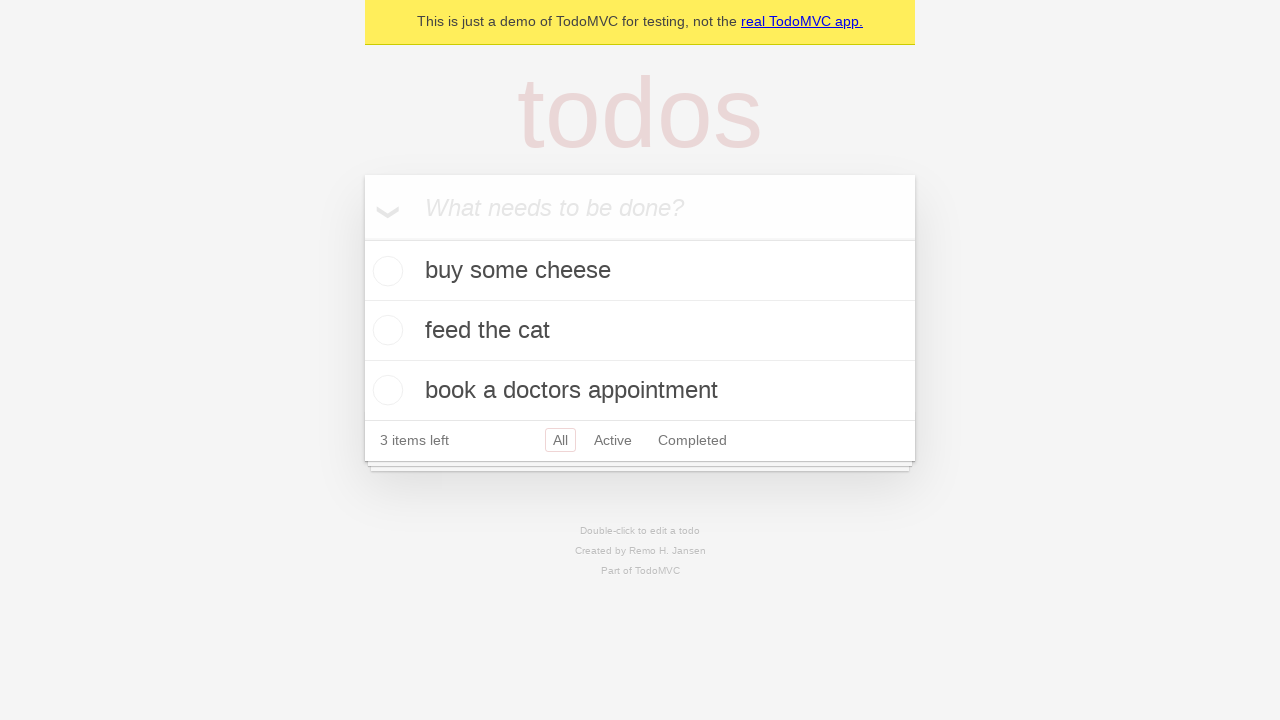

Checked the second todo item at (385, 330) on [data-testid='todo-item'] >> nth=1 >> internal:role=checkbox
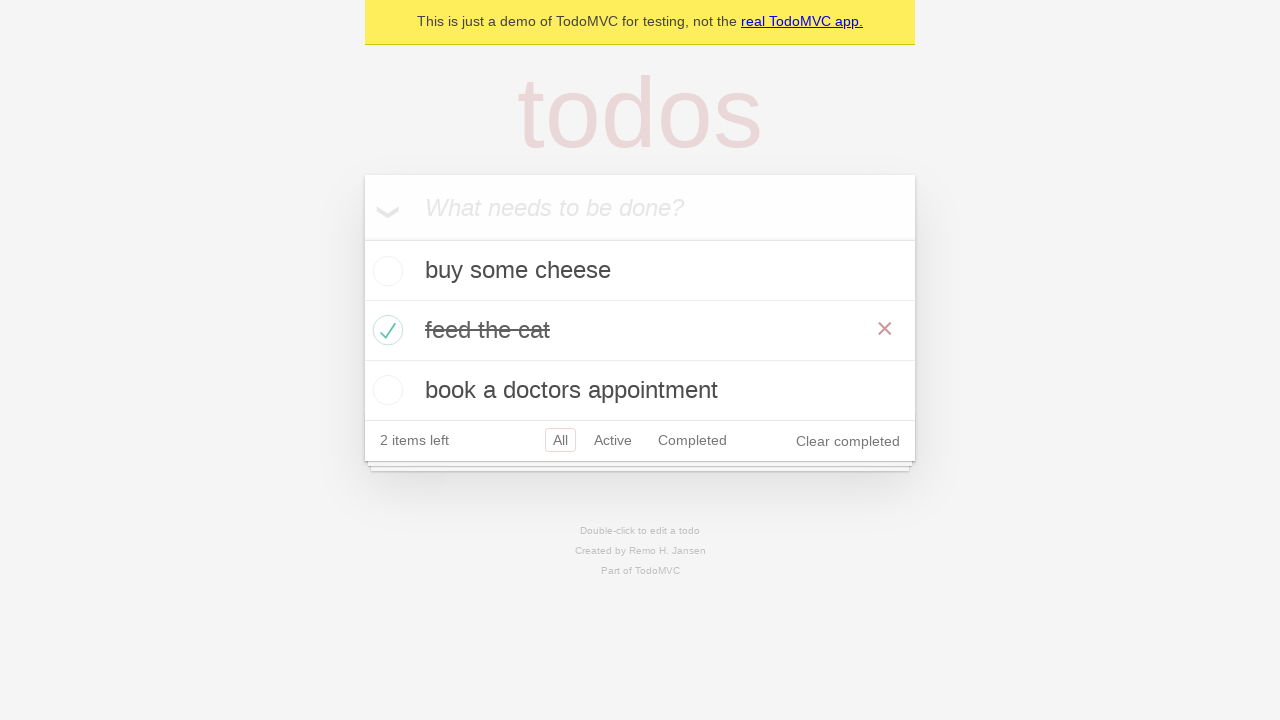

Clicked 'All' filter link at (560, 440) on internal:role=link[name="All"i]
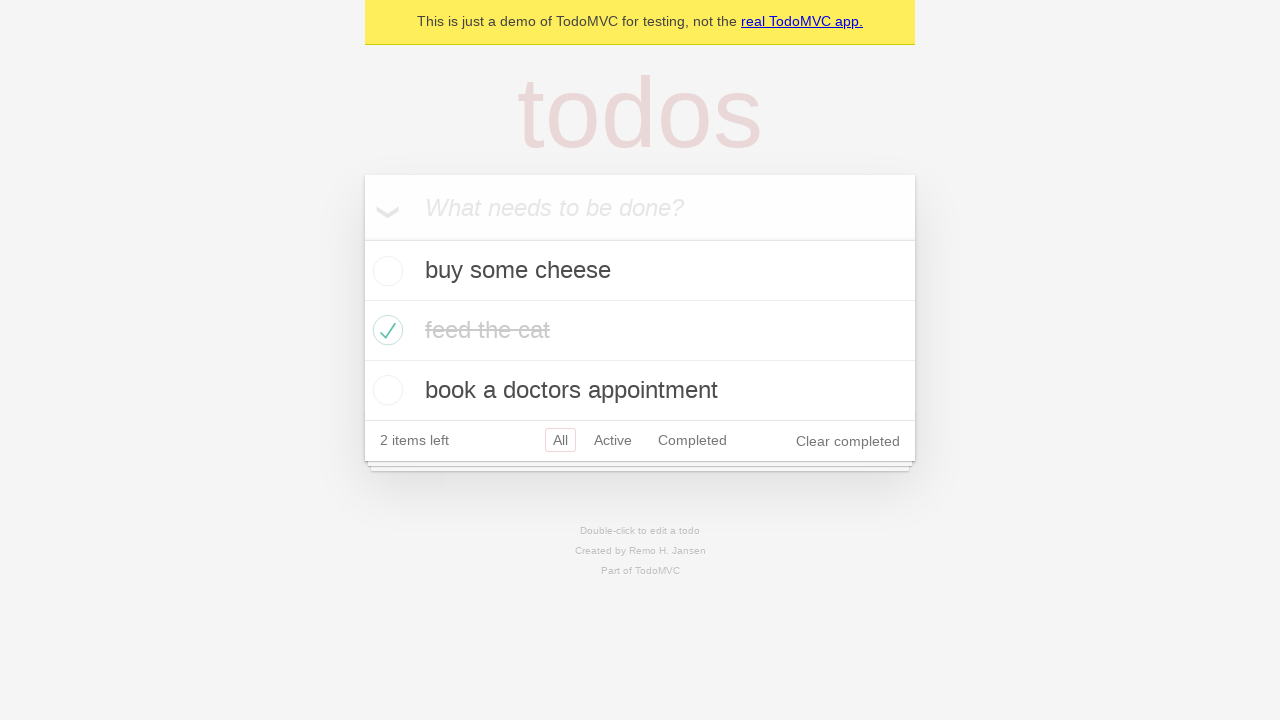

Clicked 'Active' filter link at (613, 440) on internal:role=link[name="Active"i]
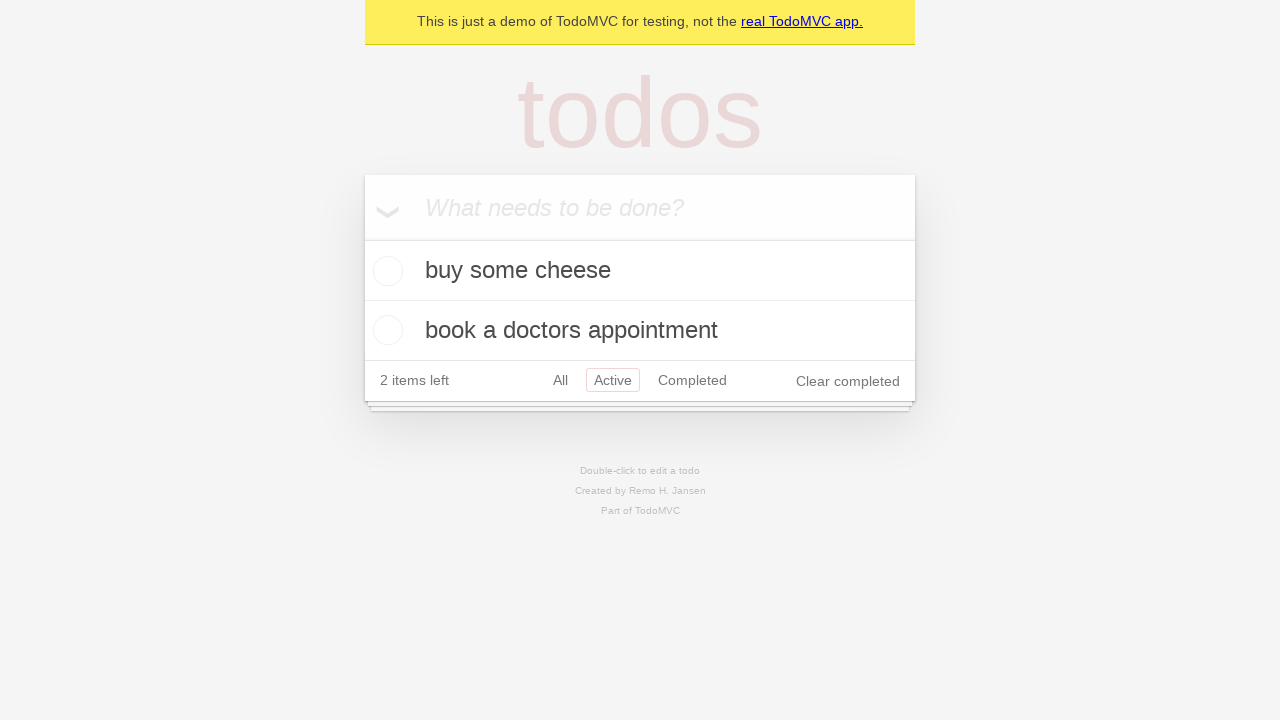

Clicked 'Completed' filter link at (692, 380) on internal:role=link[name="Completed"i]
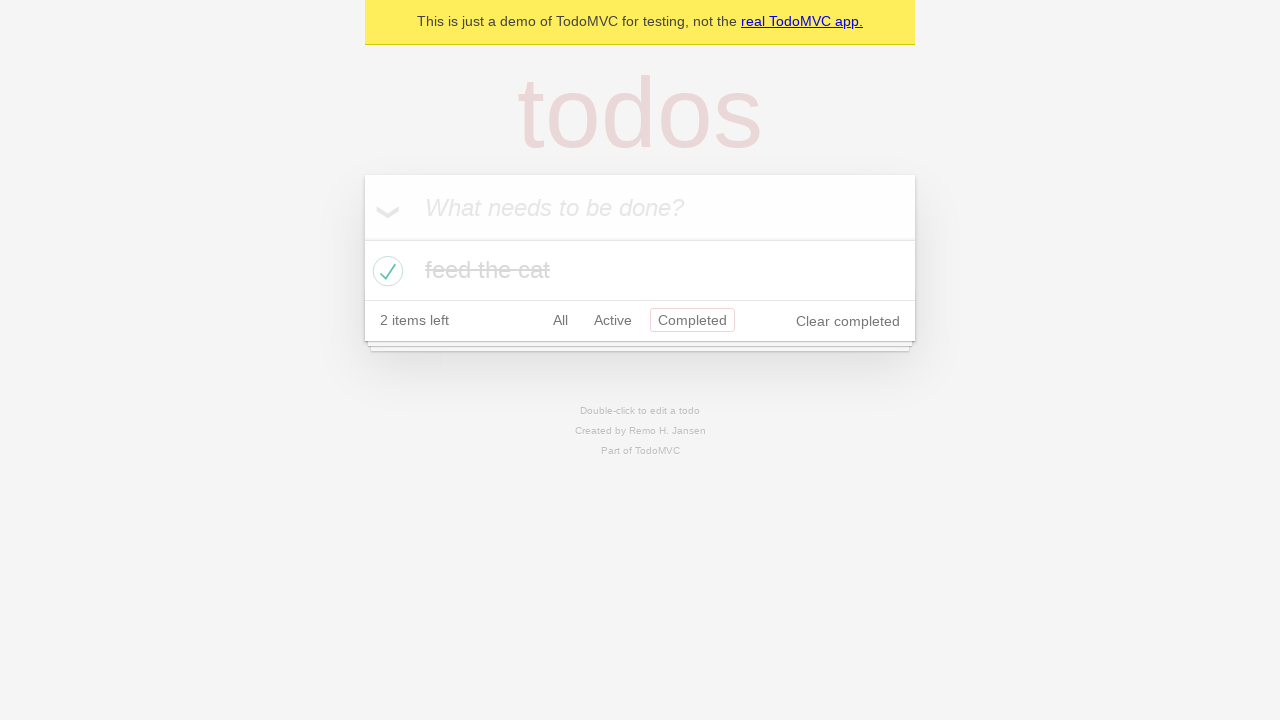

Navigated back from Completed view to Active view
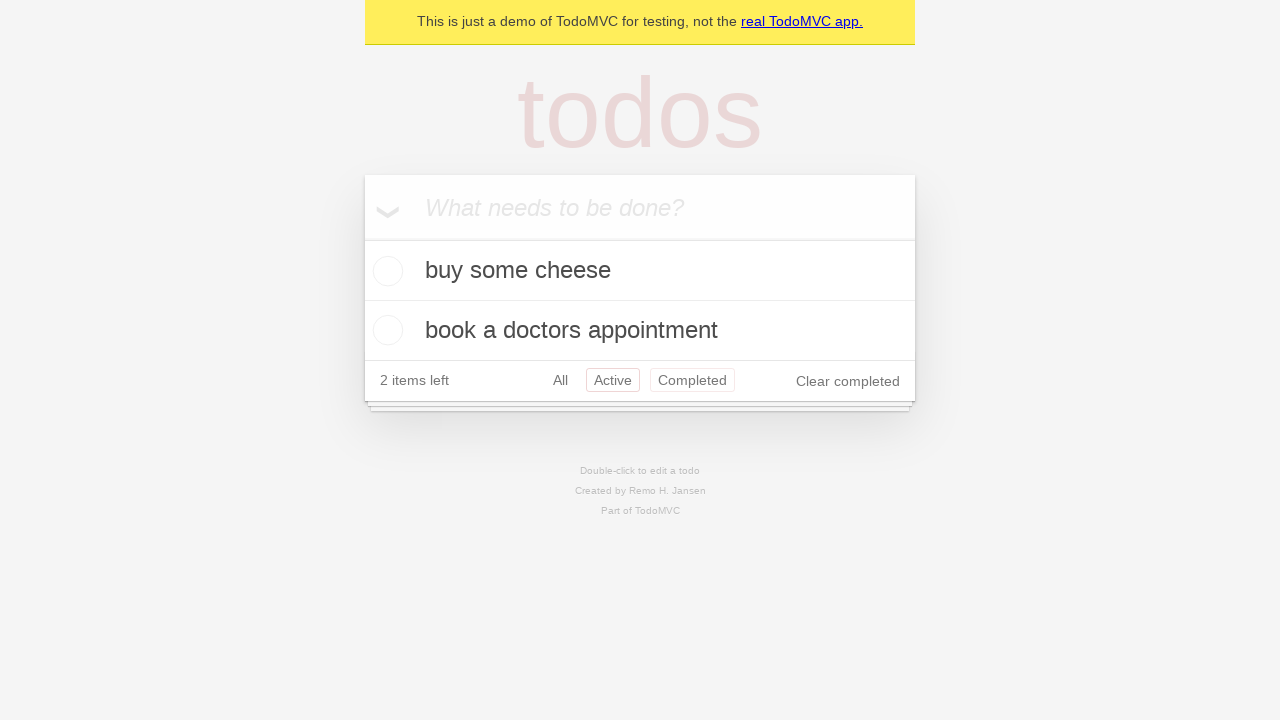

Navigated back from Active view to All view
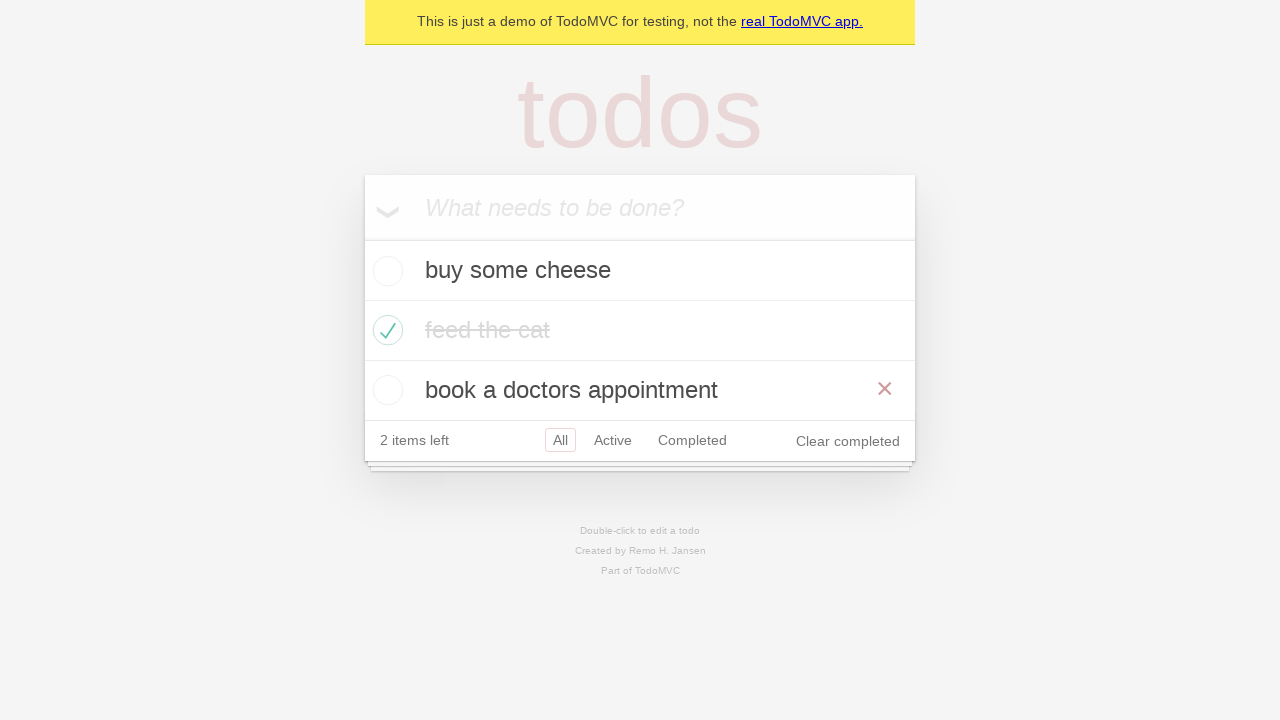

Waited 500ms for navigation to complete
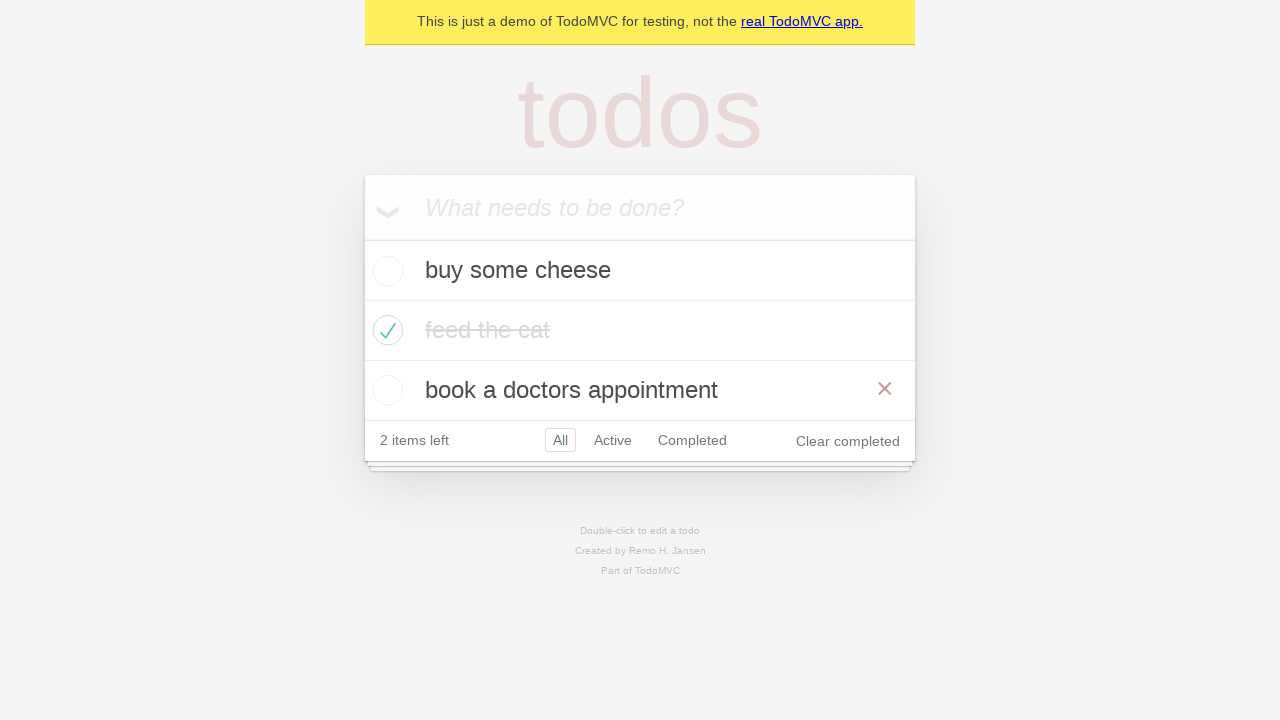

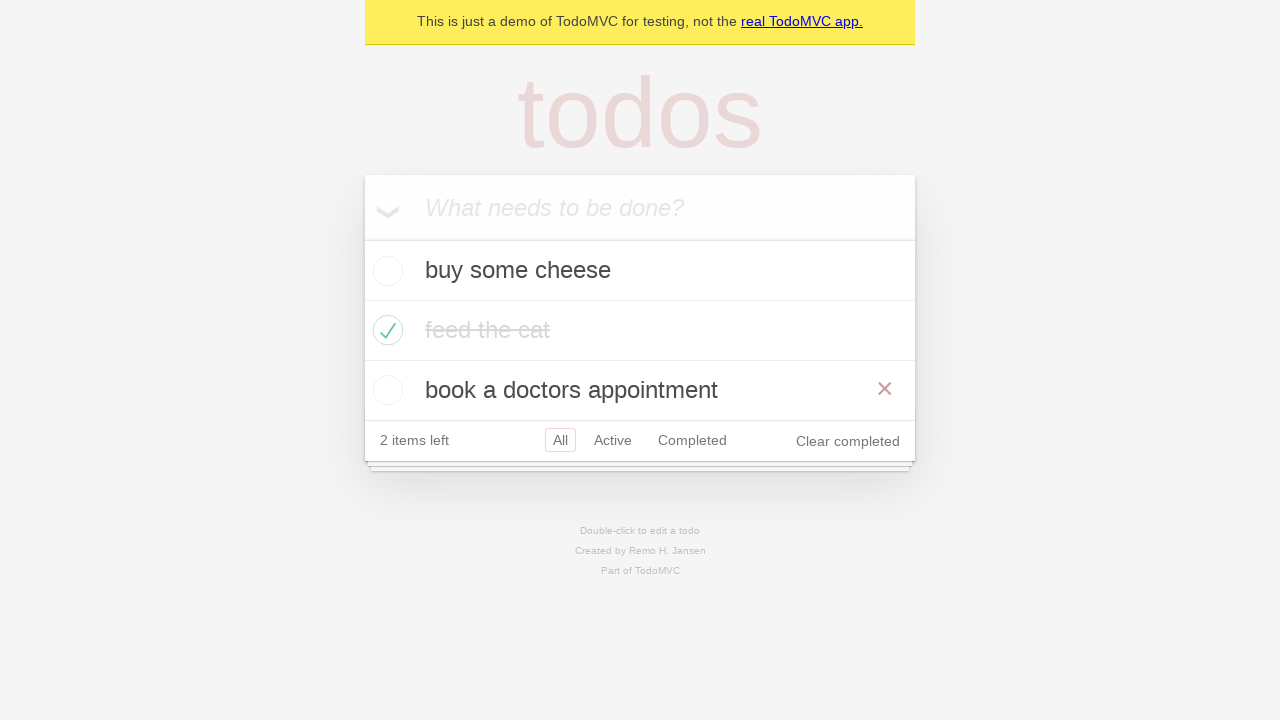